Tests file upload functionality by navigating to the upload page, selecting a file, and verifying successful upload

Starting URL: https://the-internet.herokuapp.com/

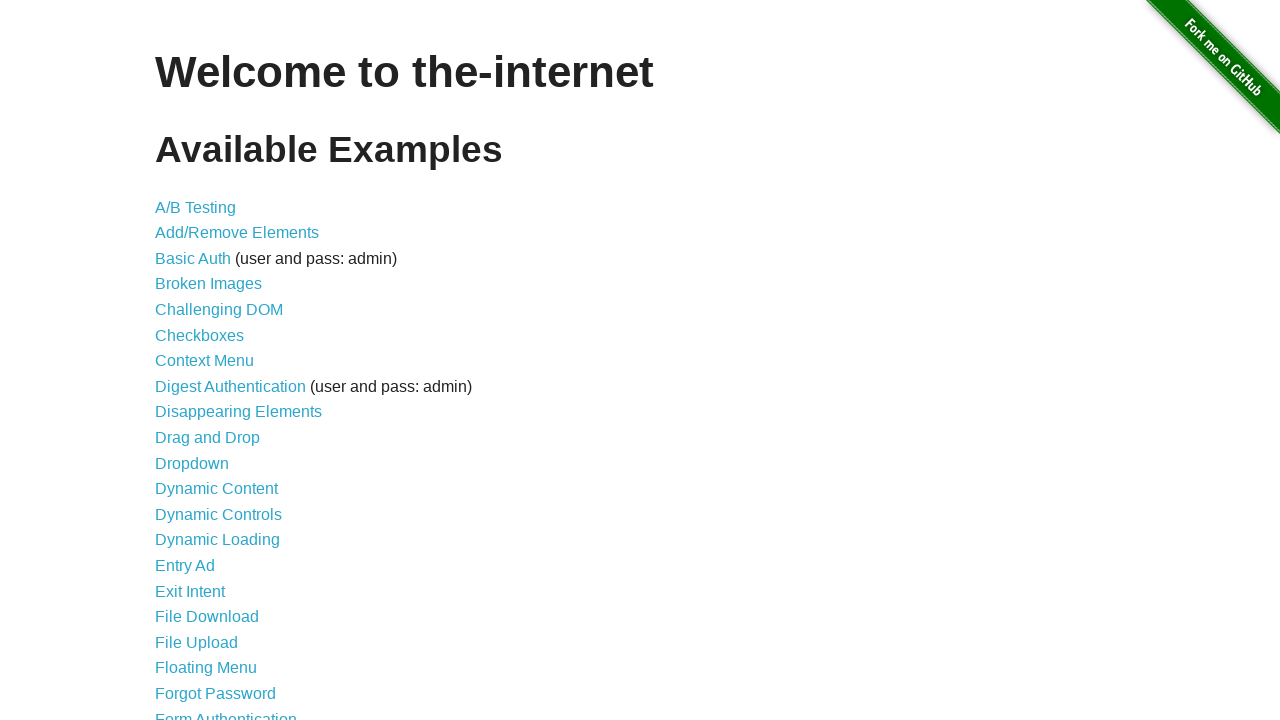

Clicked on File Upload link at (196, 642) on xpath=//a[contains(text(),"File Upload")]
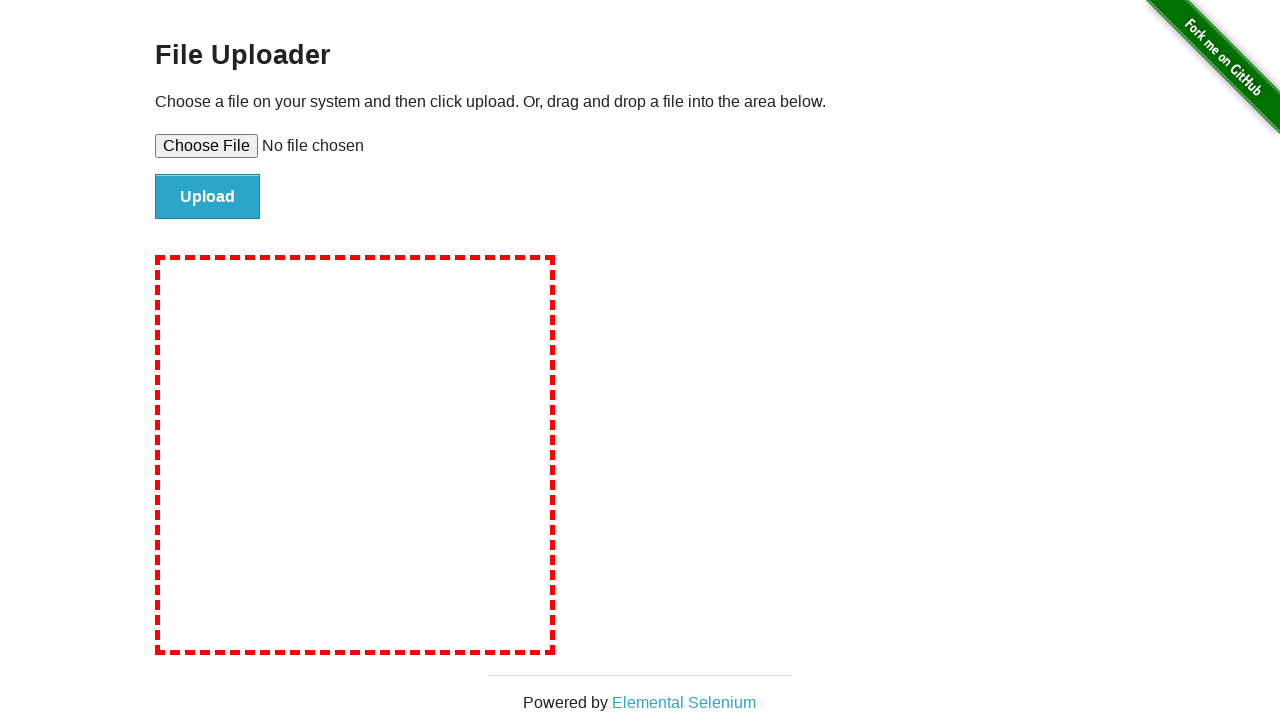

Created temporary test file
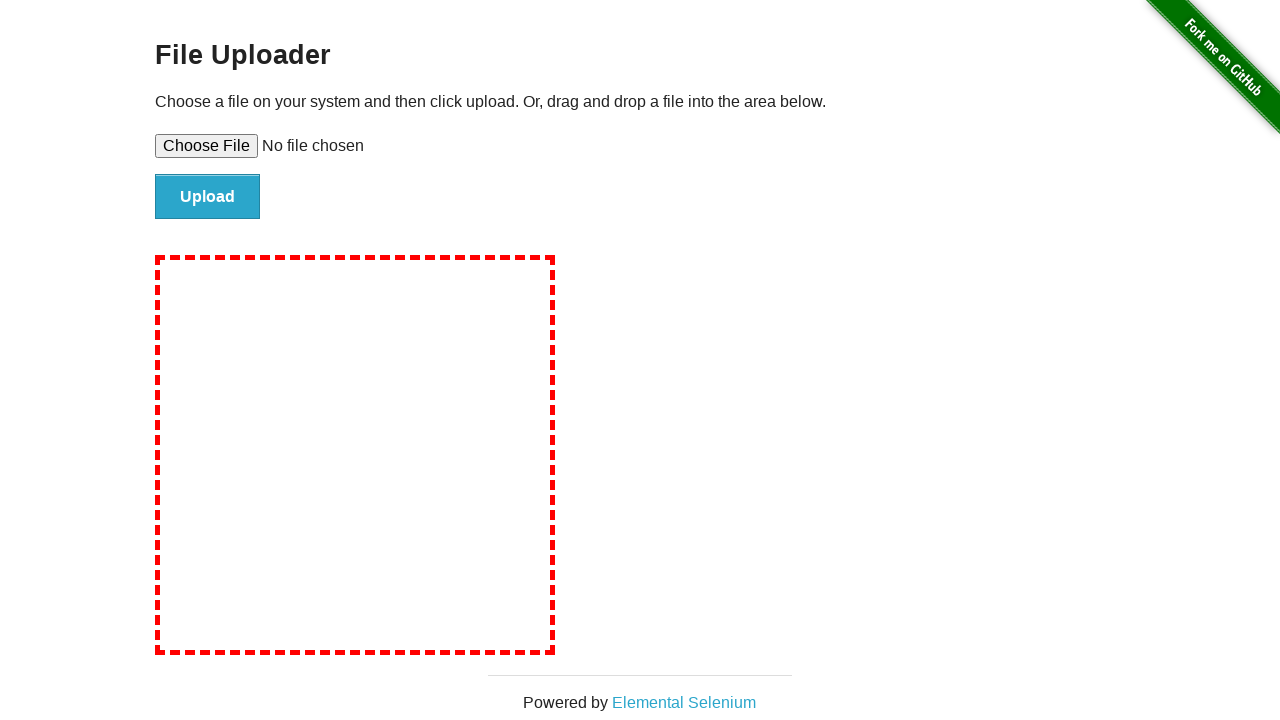

Selected file for upload
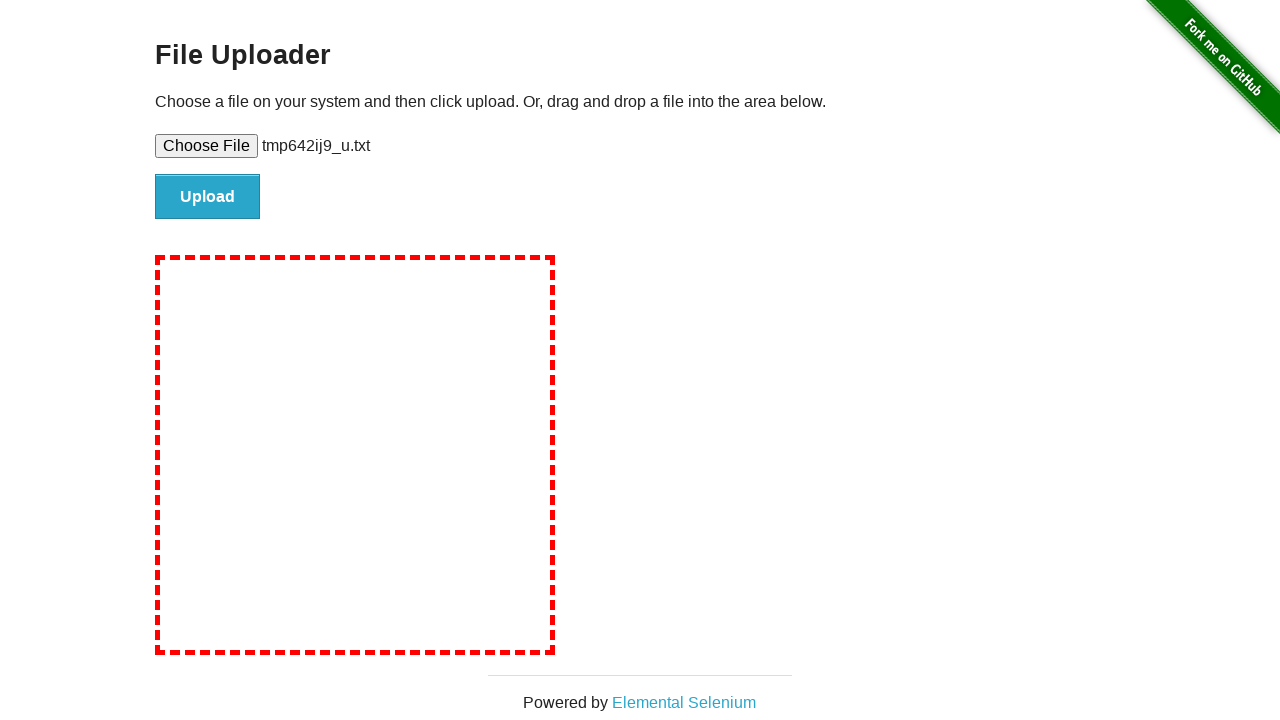

Clicked upload button to submit file at (208, 197) on xpath=//input[@id="file-submit"]
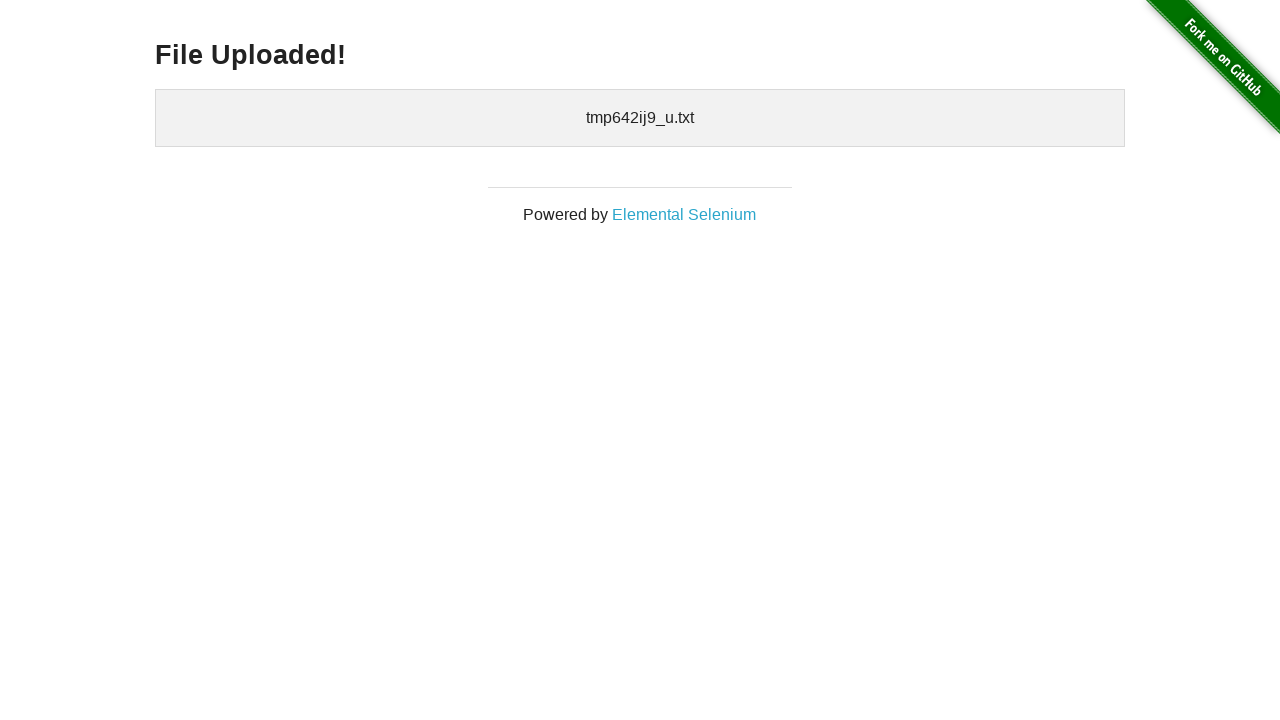

File upload successful - success message displayed
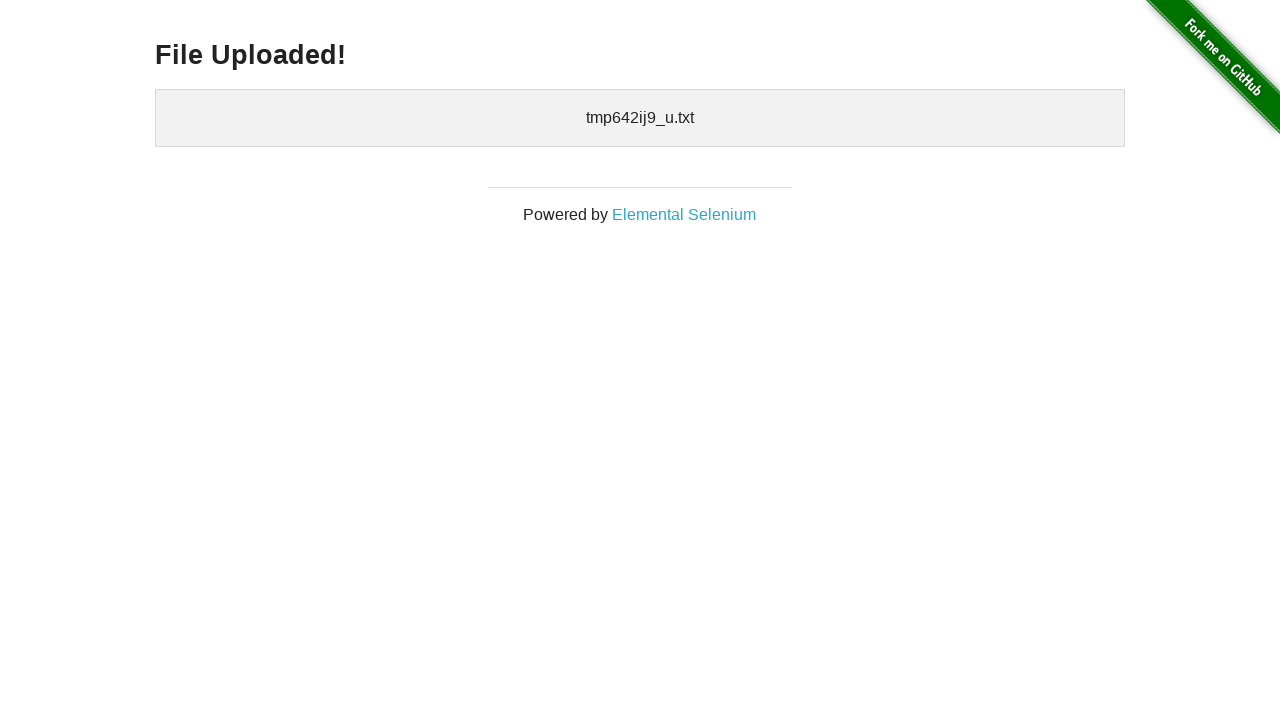

Cleaned up temporary test file
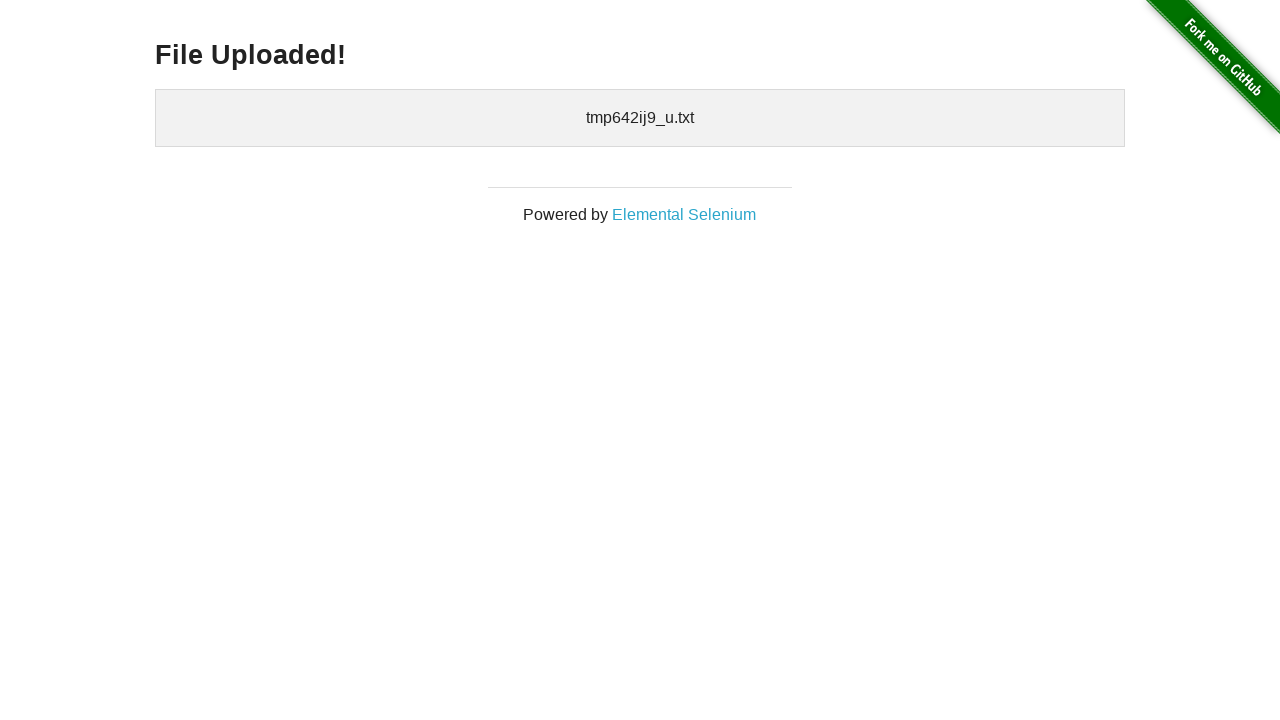

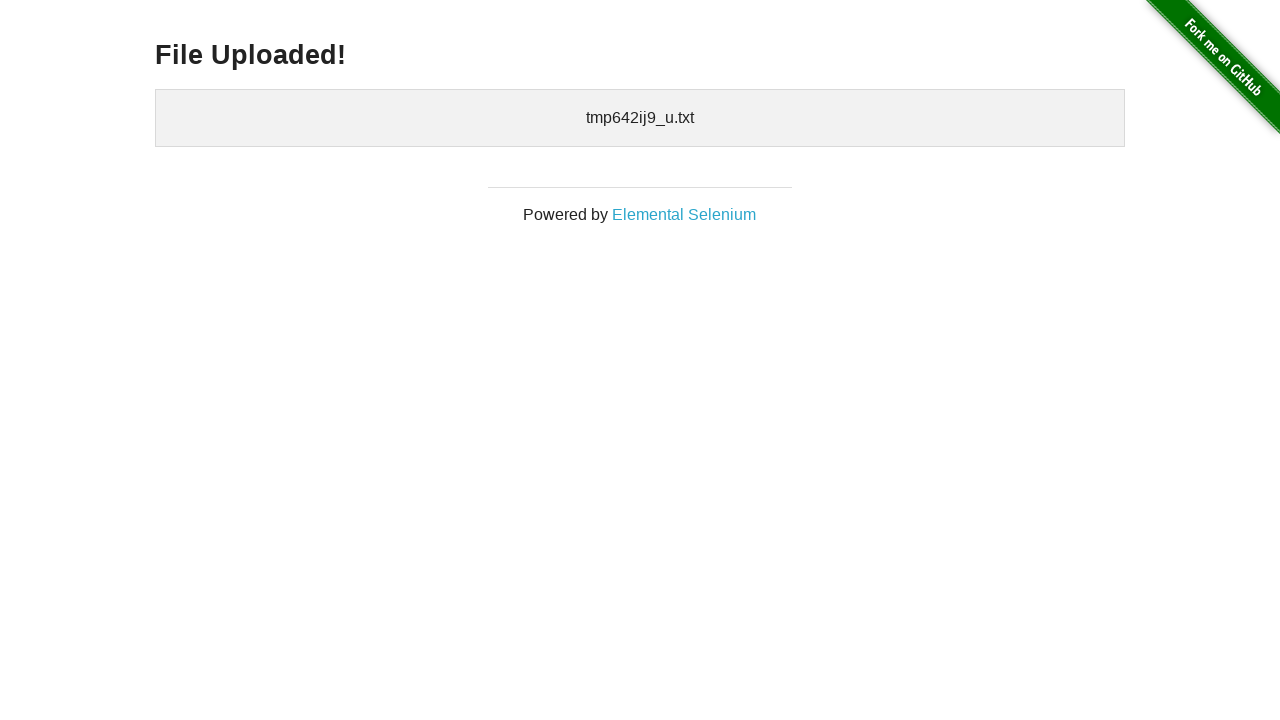